Tests YouTube search functionality by entering a search query and submitting it

Starting URL: https://www.youtube.com

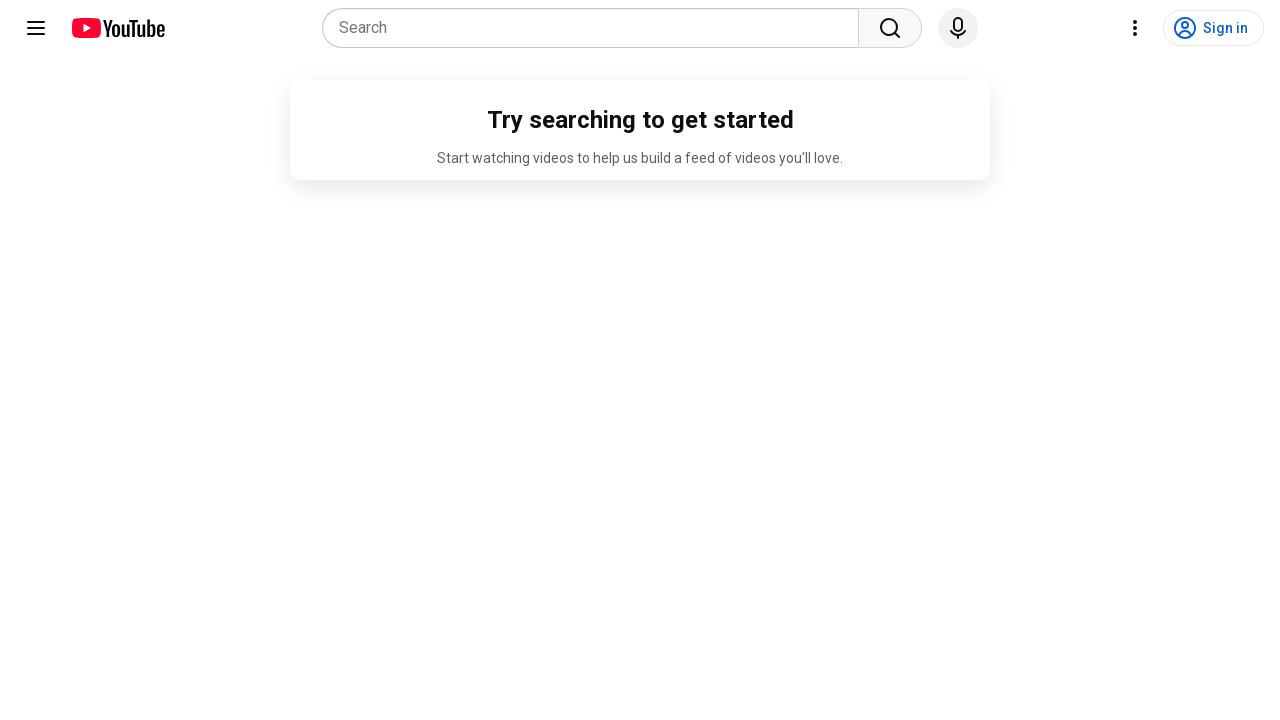

Filled search box with 'test video search' on input[name='search_query']
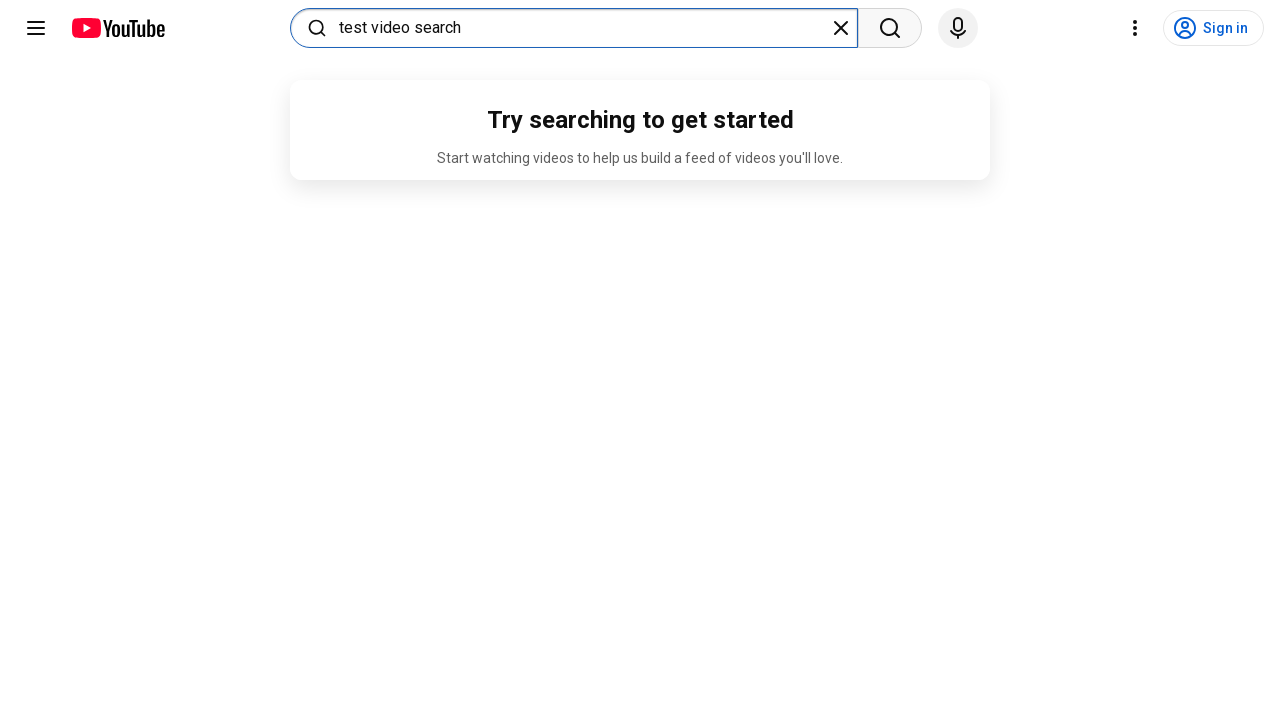

Pressed Enter to submit search query on input[name='search_query']
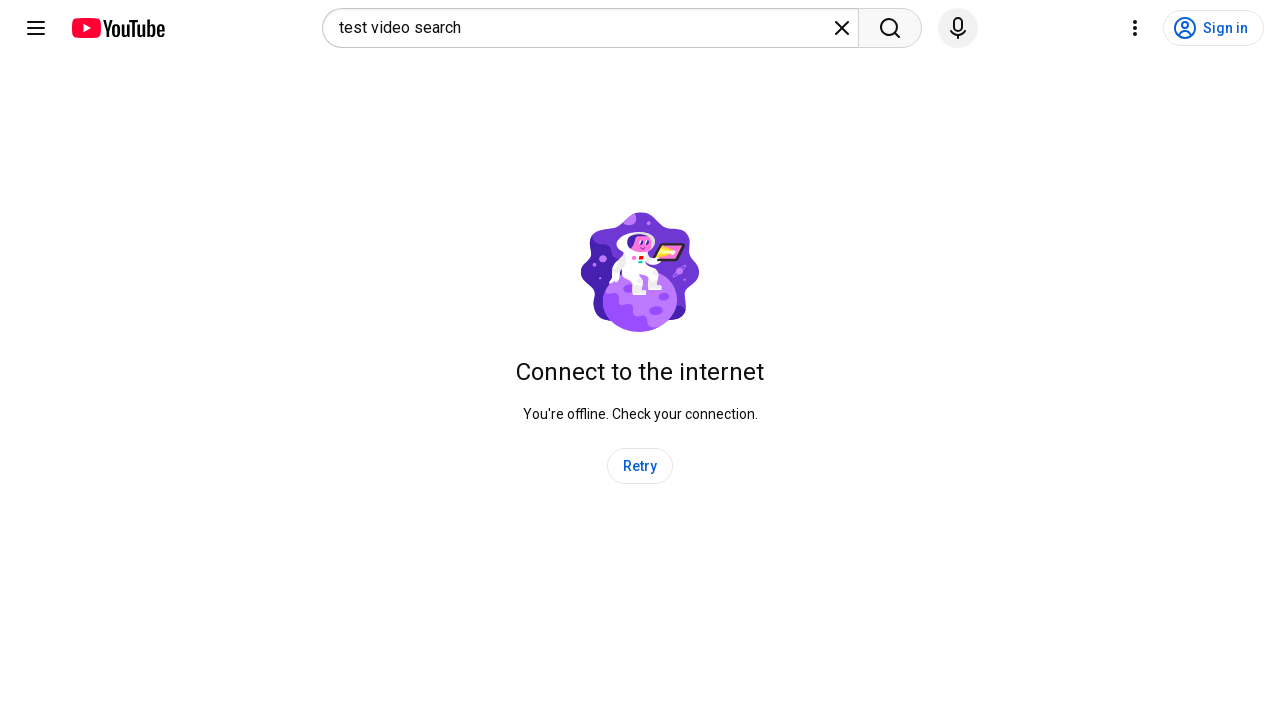

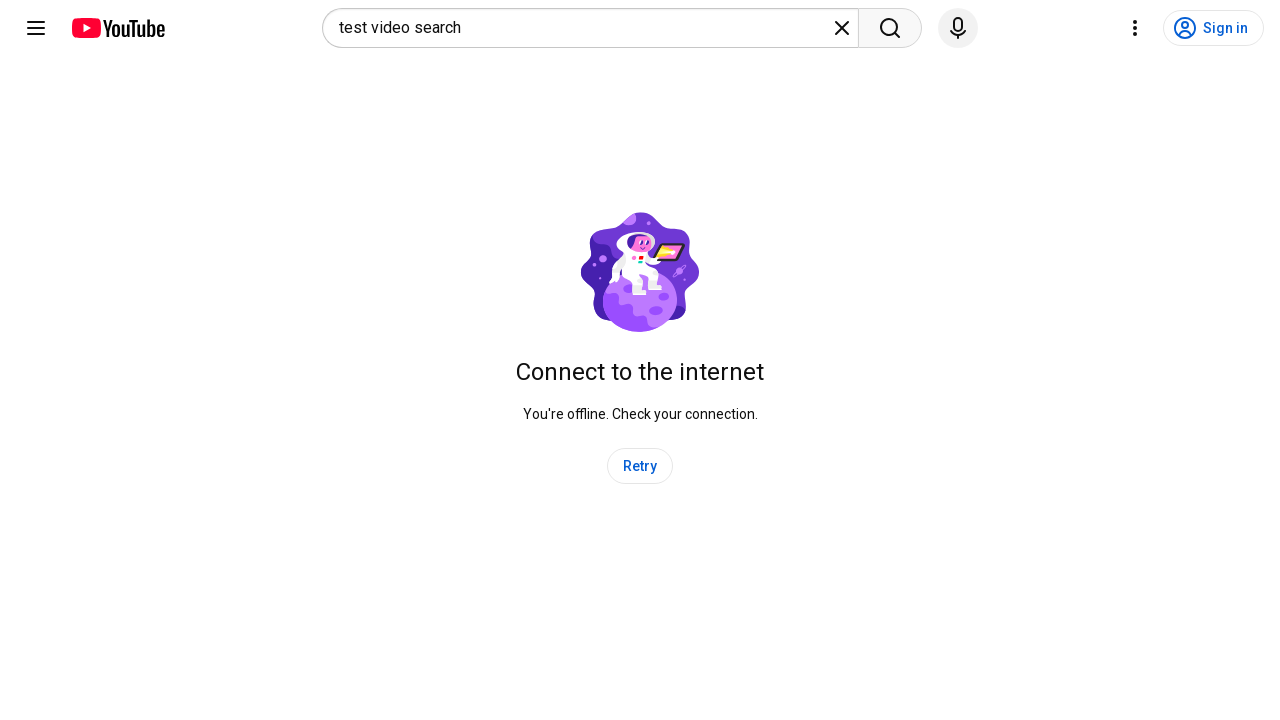